Tests hover functionality on the first image and asserts that the associated name/text element becomes visible

Starting URL: https://practice.cydeo.com/hovers

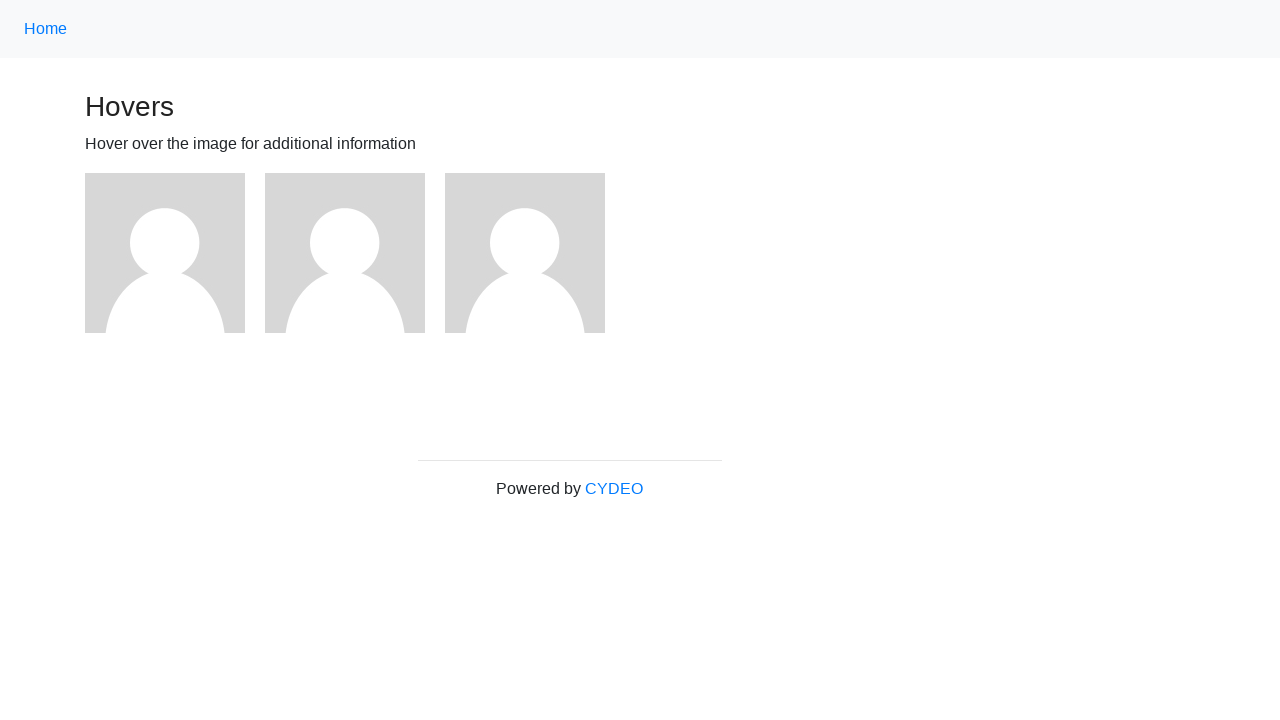

Located first image element
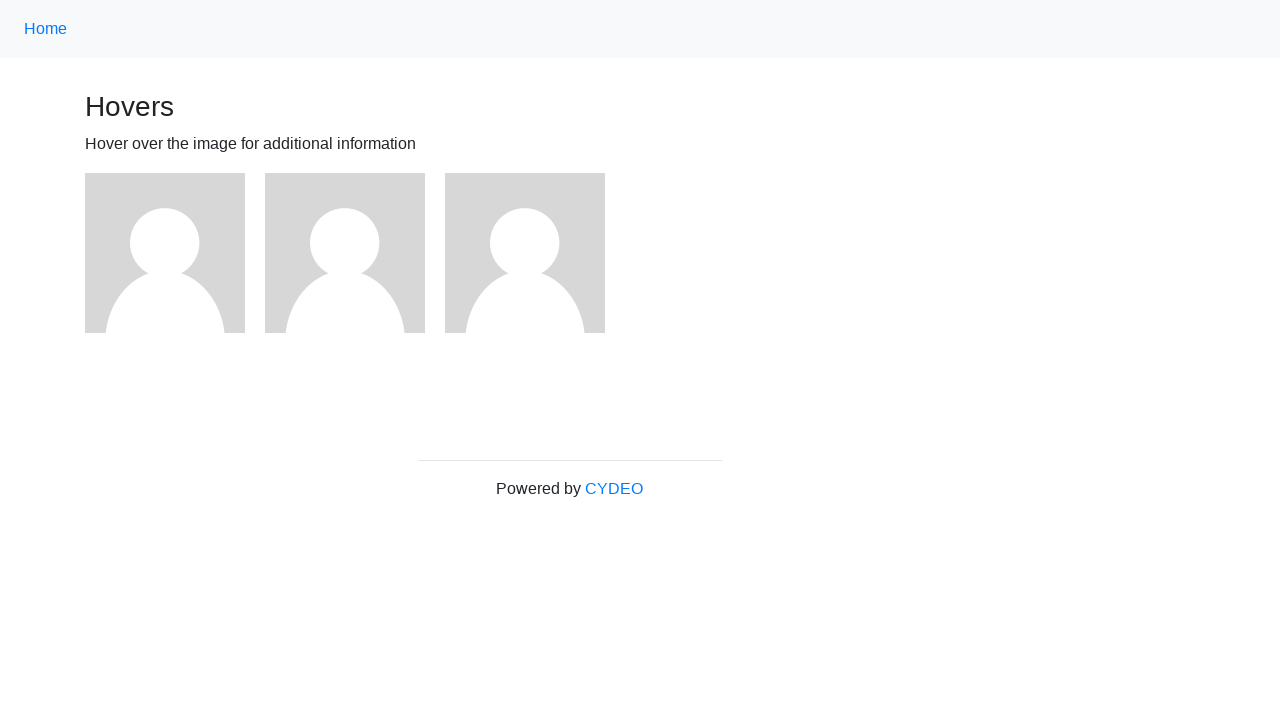

Located first image name text element
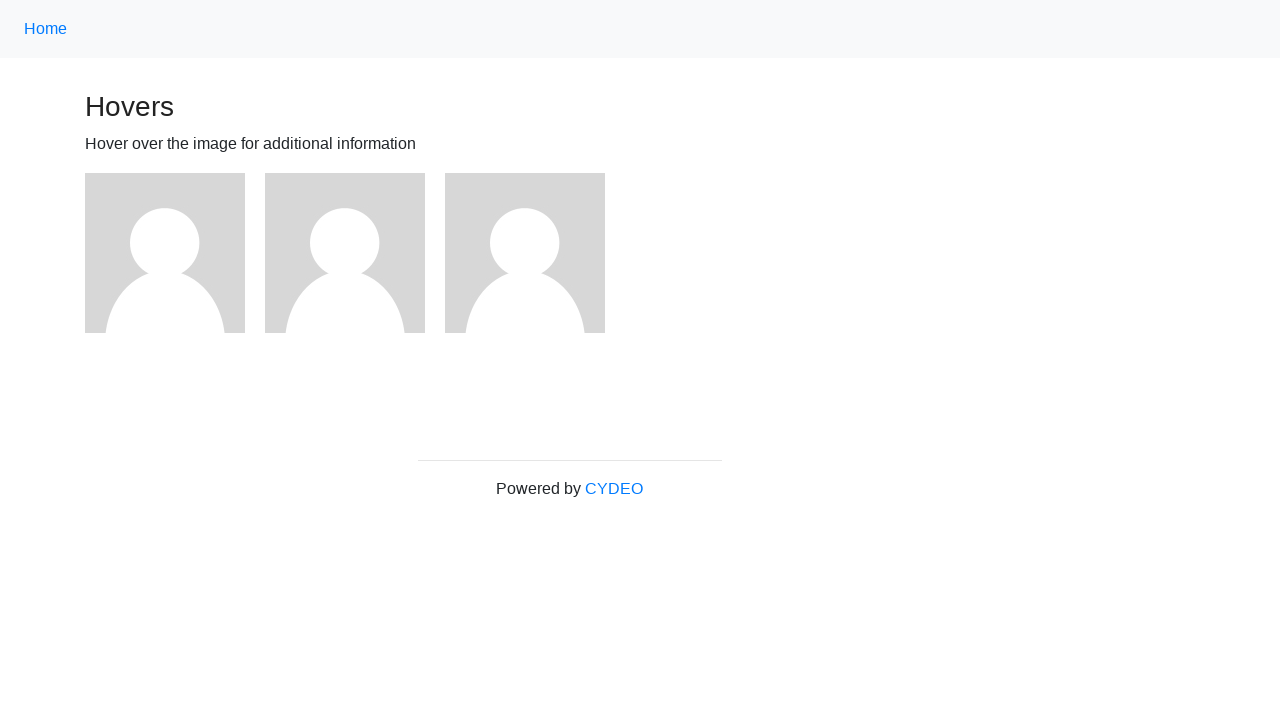

Hovered over first image at (165, 253) on (//img)[1]
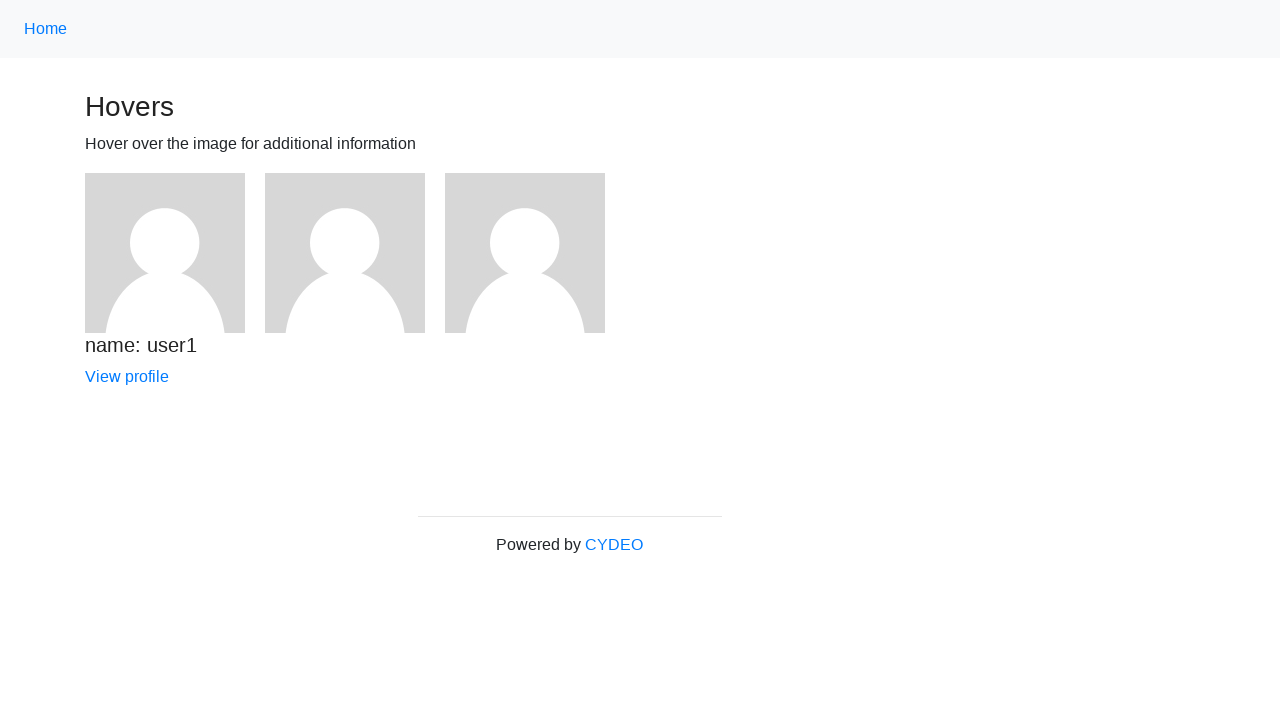

Waited 500ms for hover effect to complete
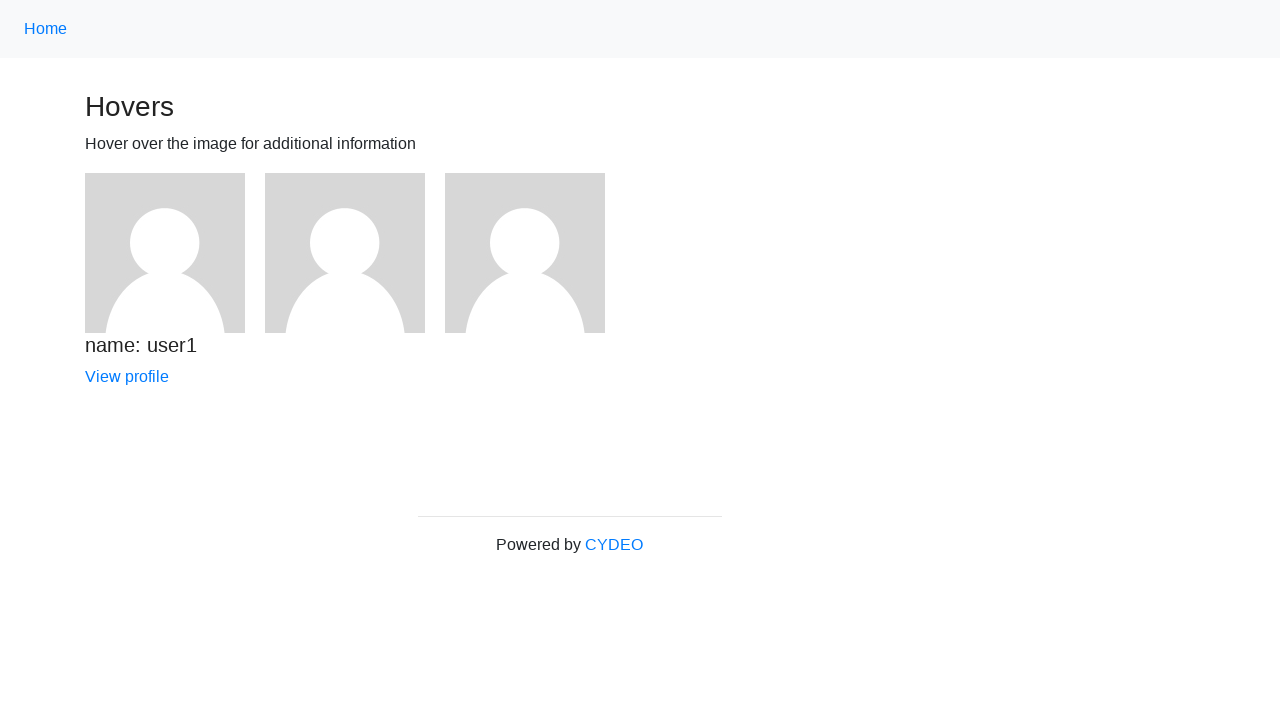

Asserted that first image name is visible after hover
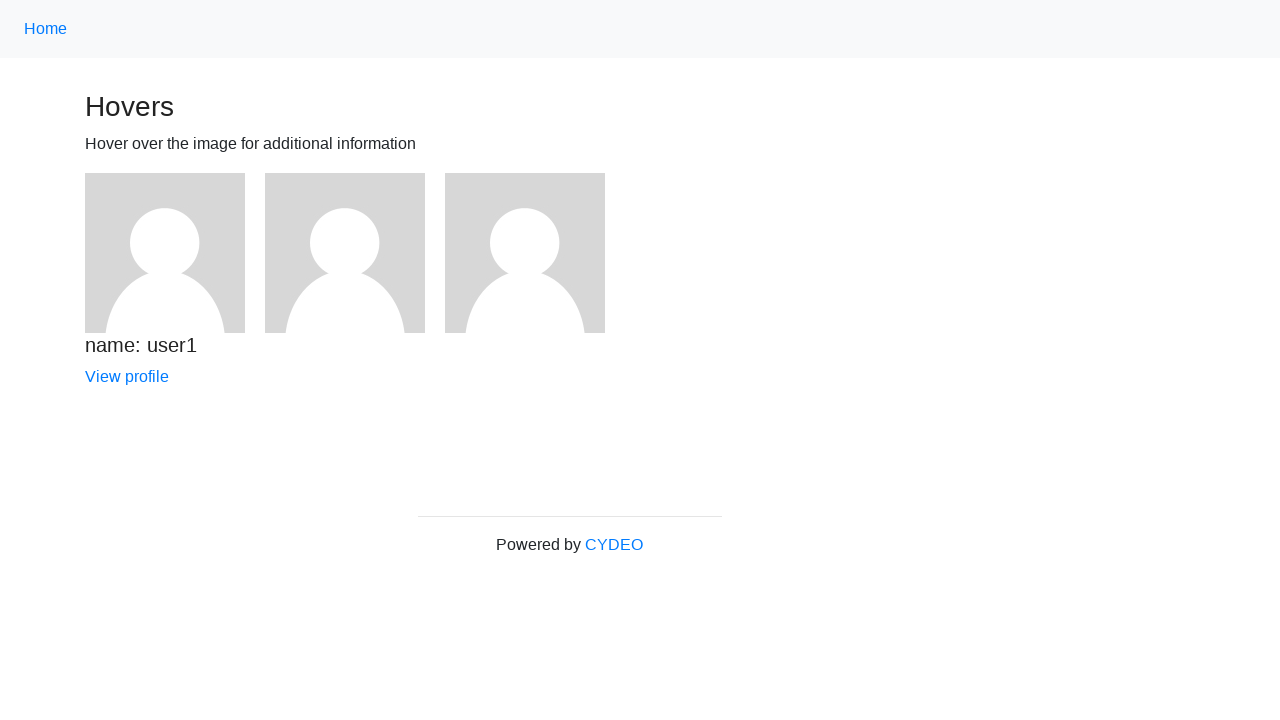

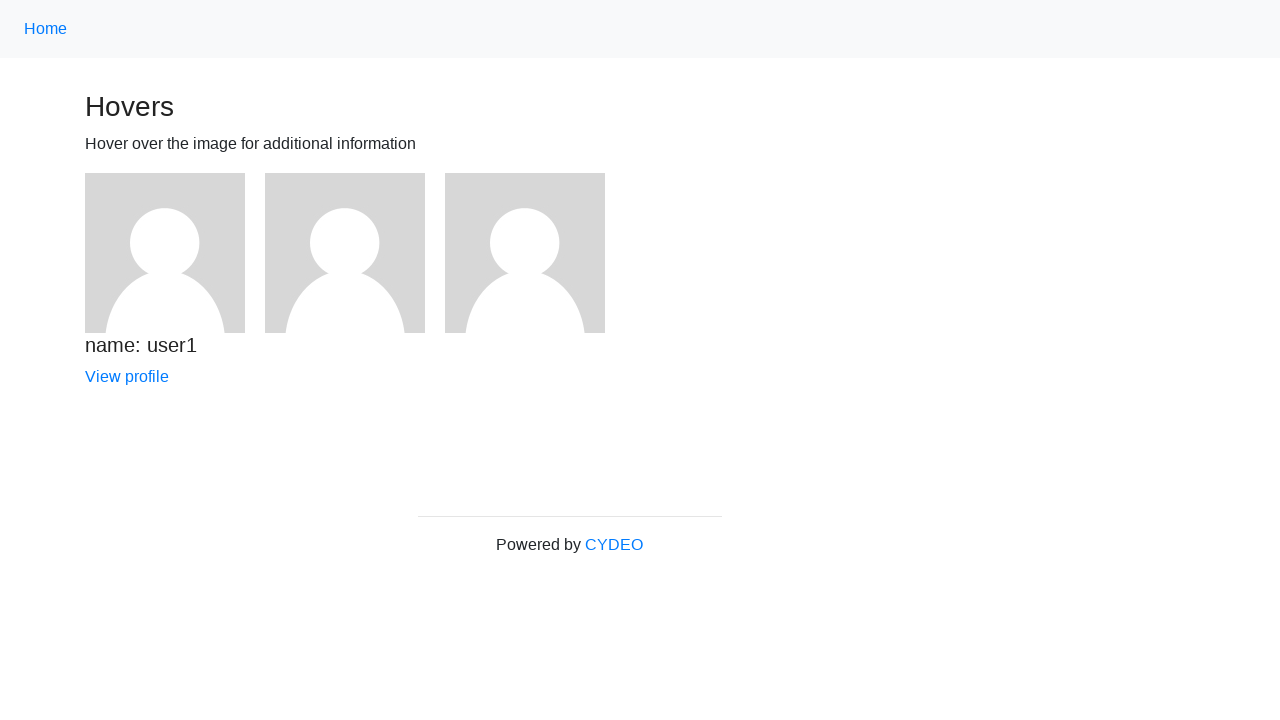